Tests radio button functionality by selecting a specific radio option and verifying it becomes checked.

Starting URL: https://rahulshettyacademy.com/AutomationPractice/

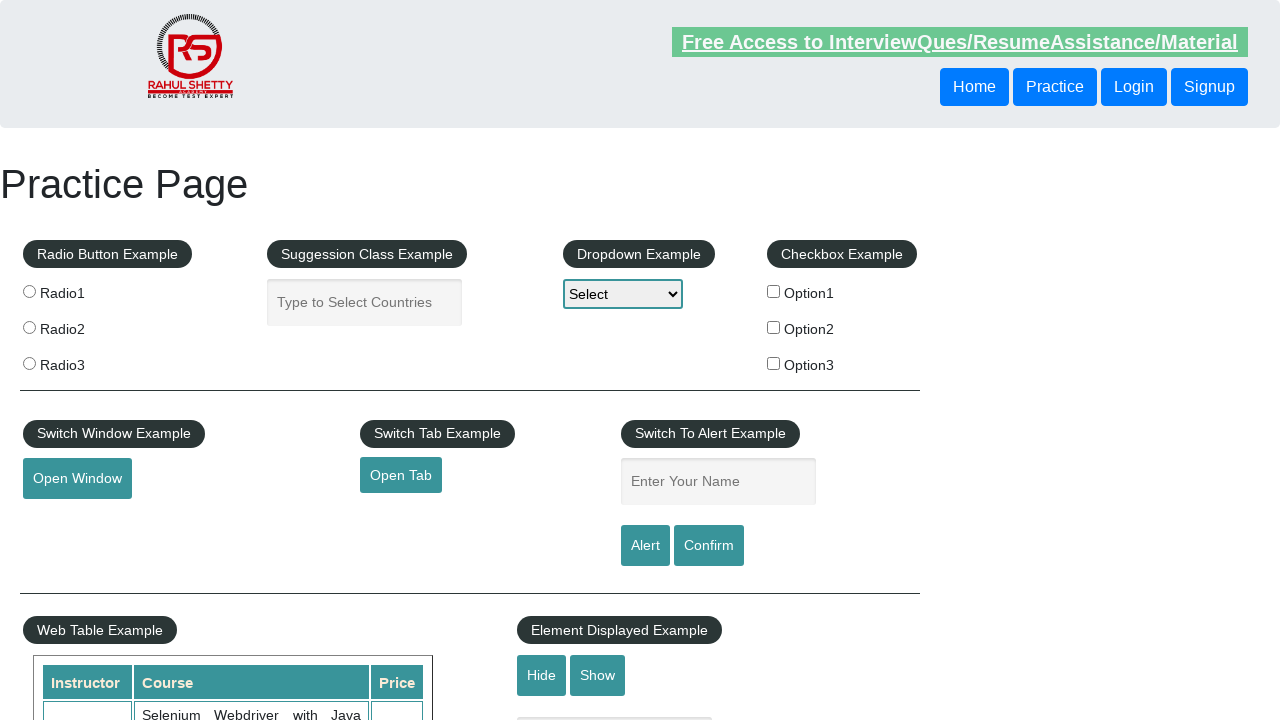

Radio button section loaded
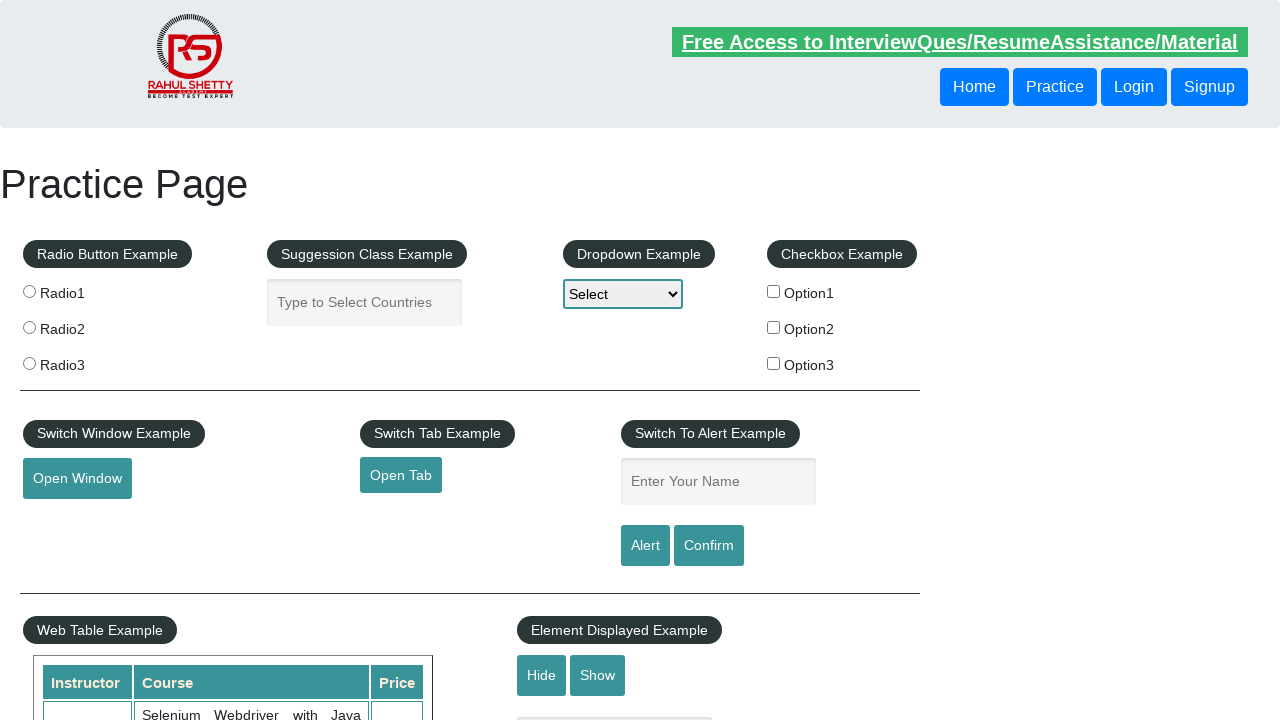

Selected radio button option 2 at (29, 327) on input[value='radio2']
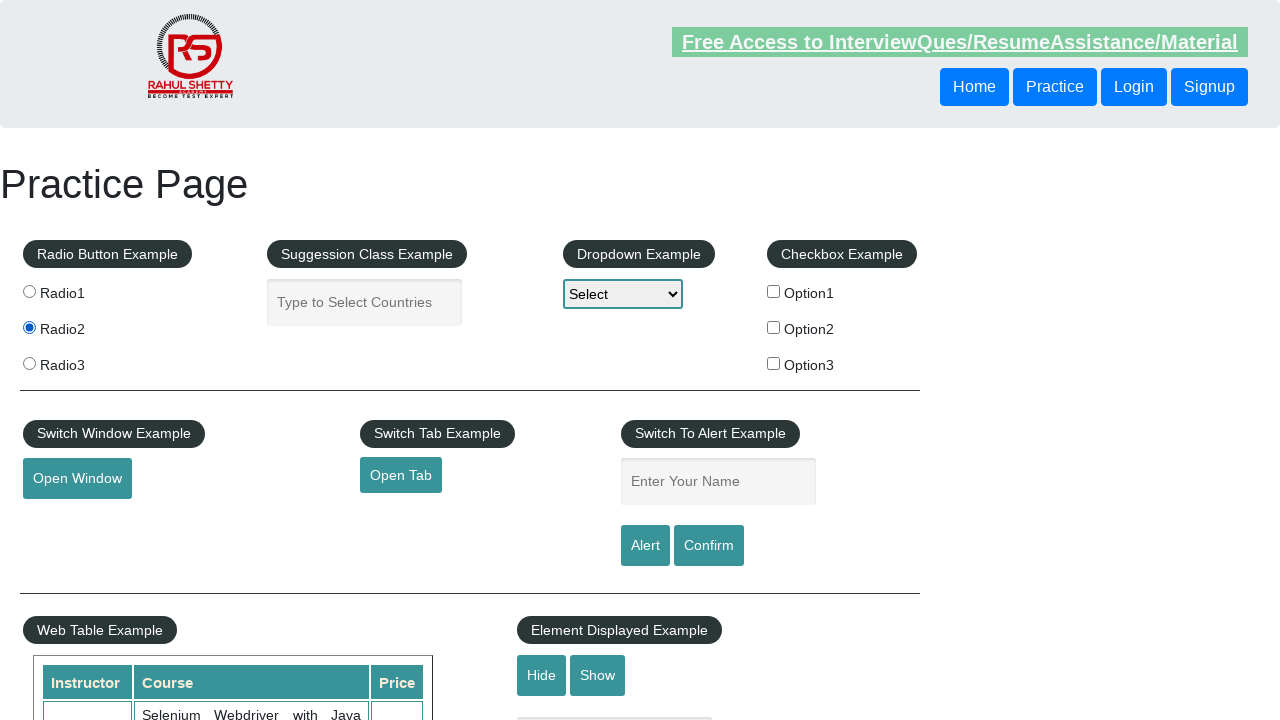

Verified radio button option 2 is checked
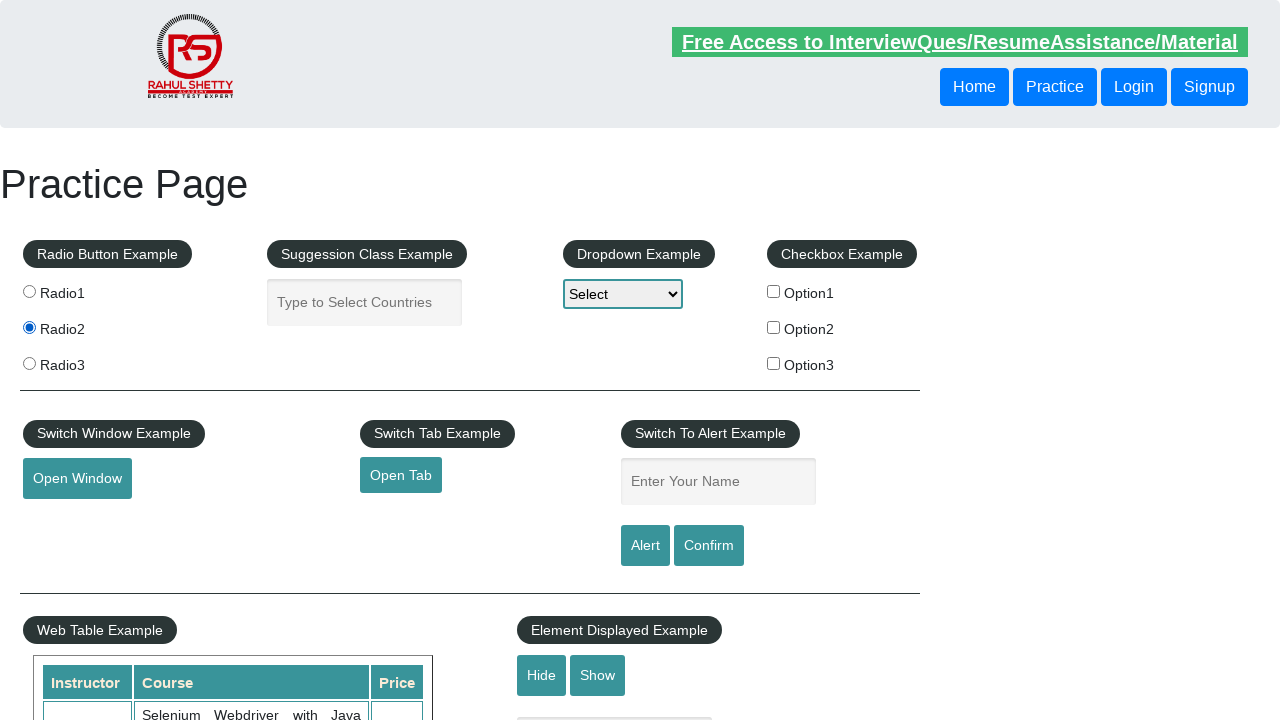

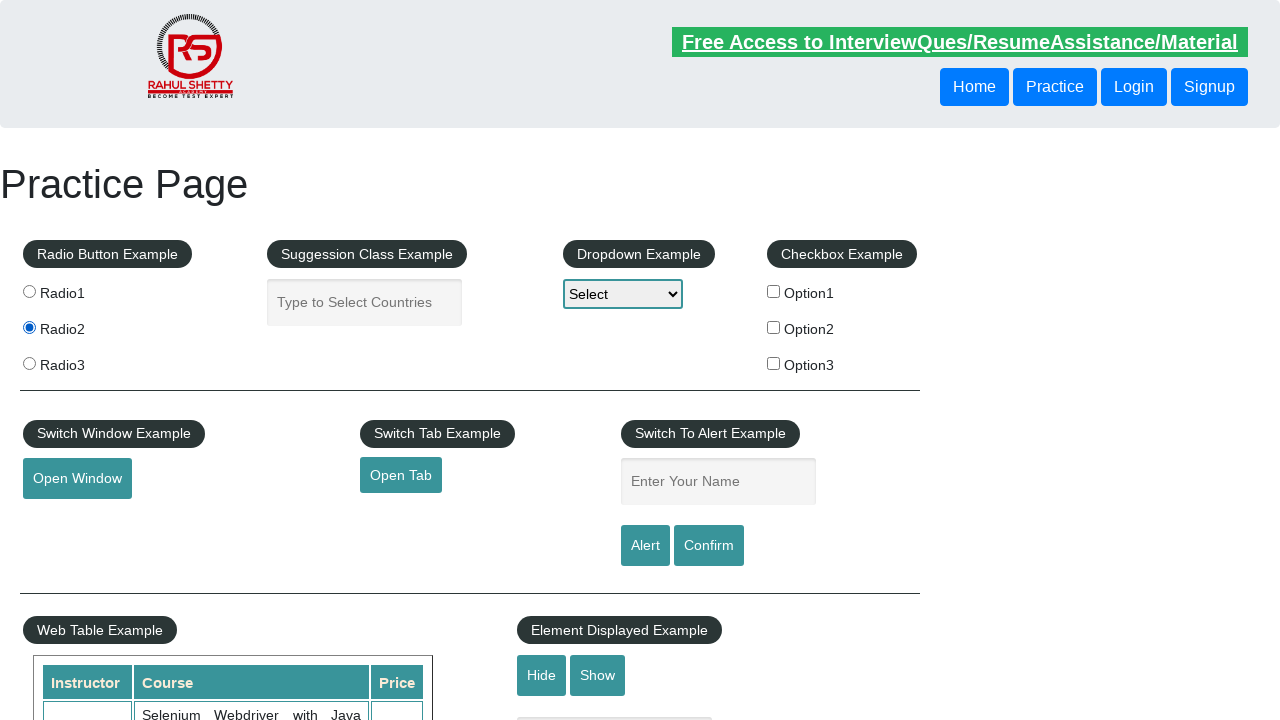